Tests the Python.org search functionality by entering "pycon" as a search query and submitting the form

Starting URL: http://www.python.org

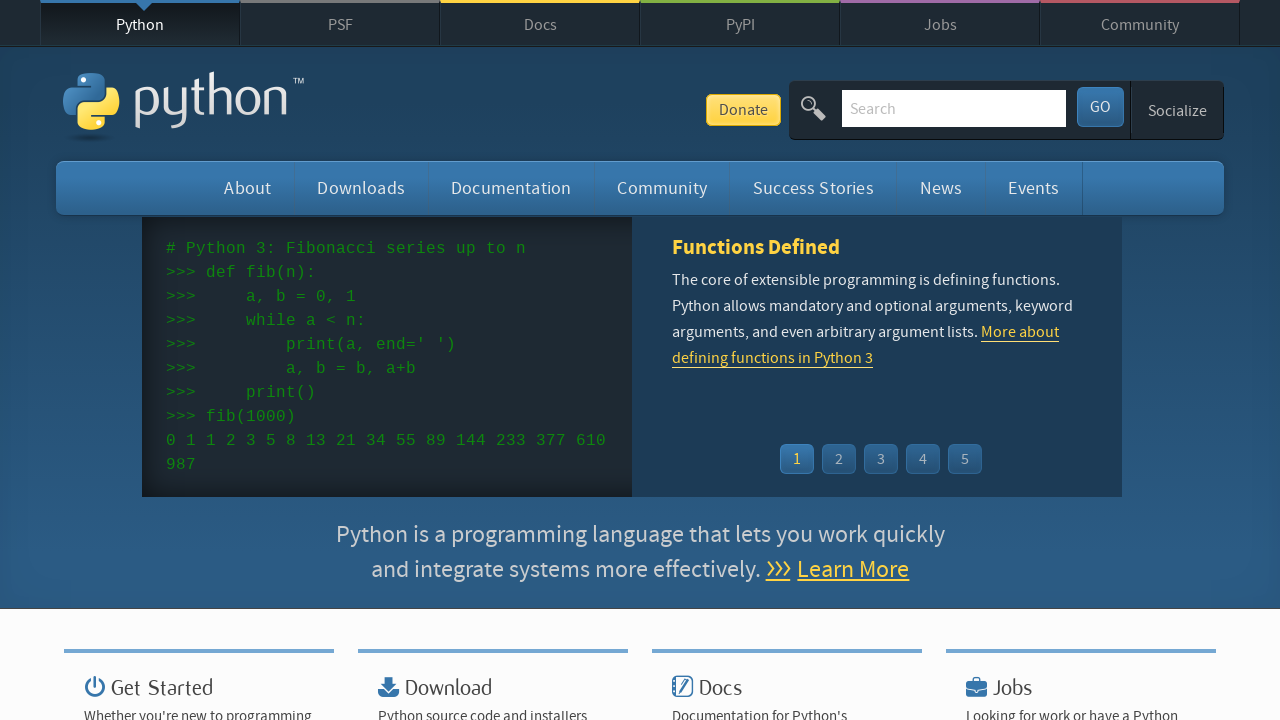

Verified page title contains 'Python'
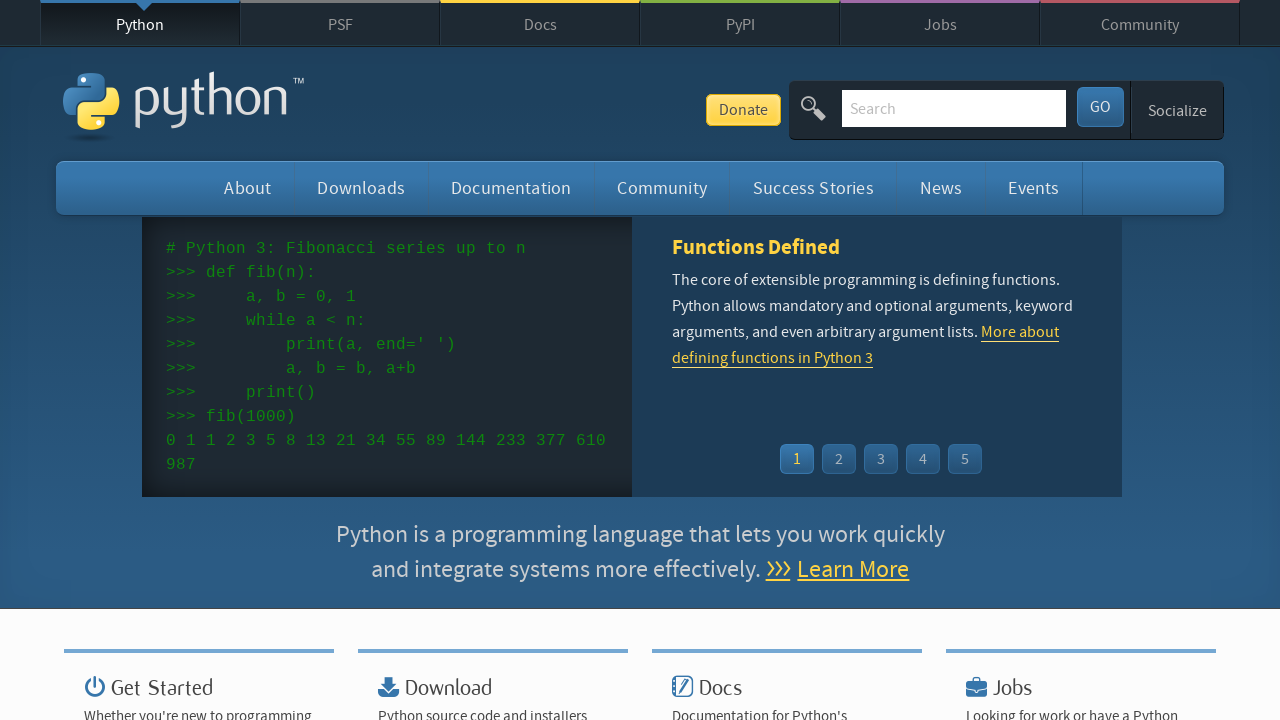

Filled search box with 'pycon' query on input[name='q']
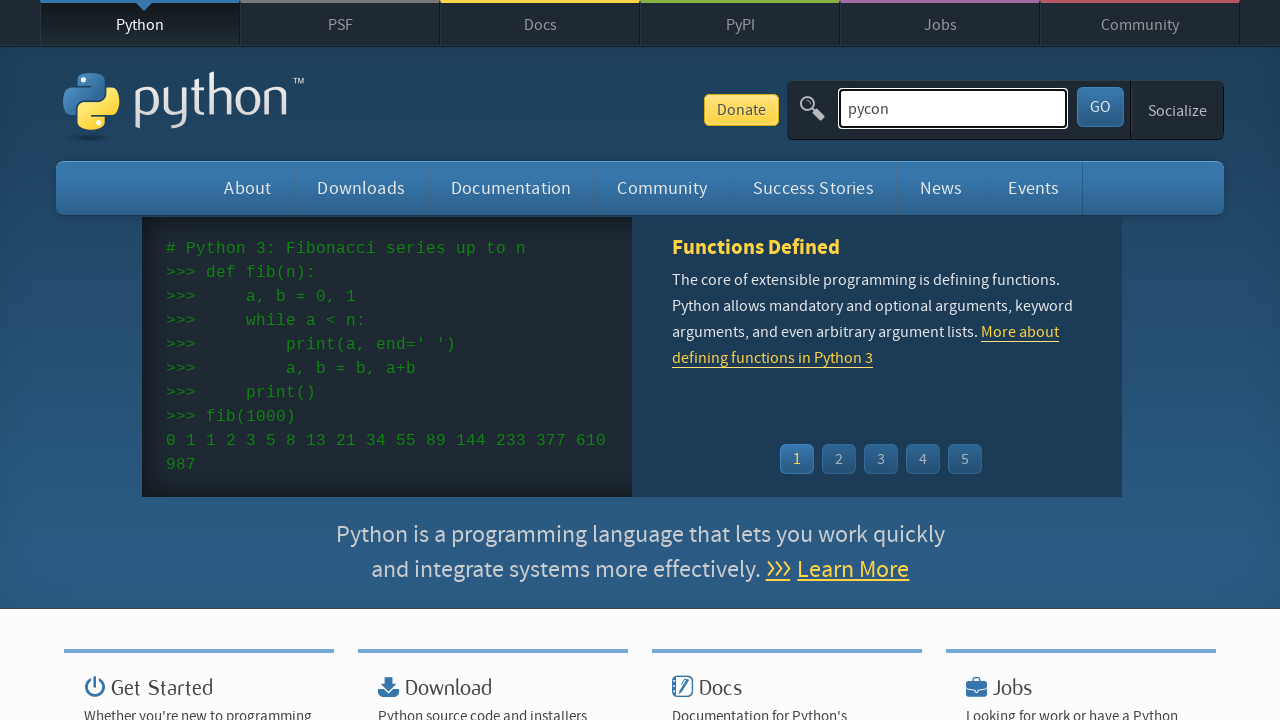

Pressed Enter to submit search form on input[name='q']
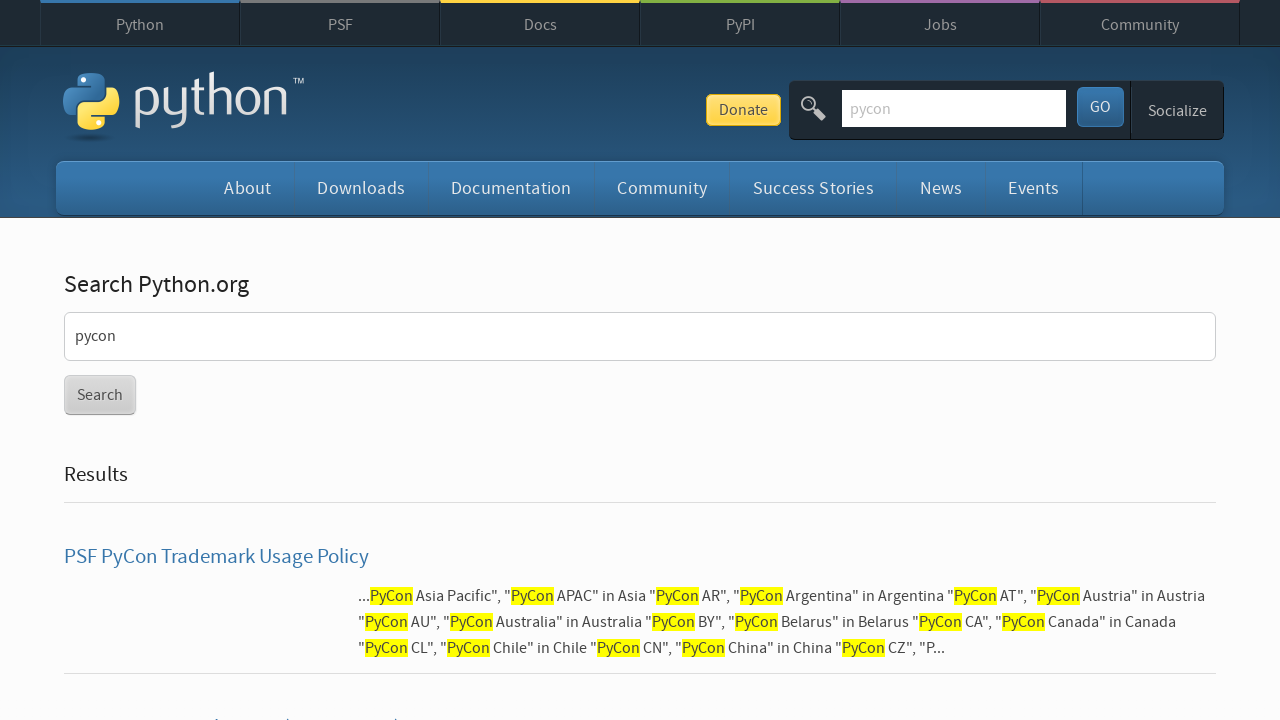

Waited for network to be idle after search submission
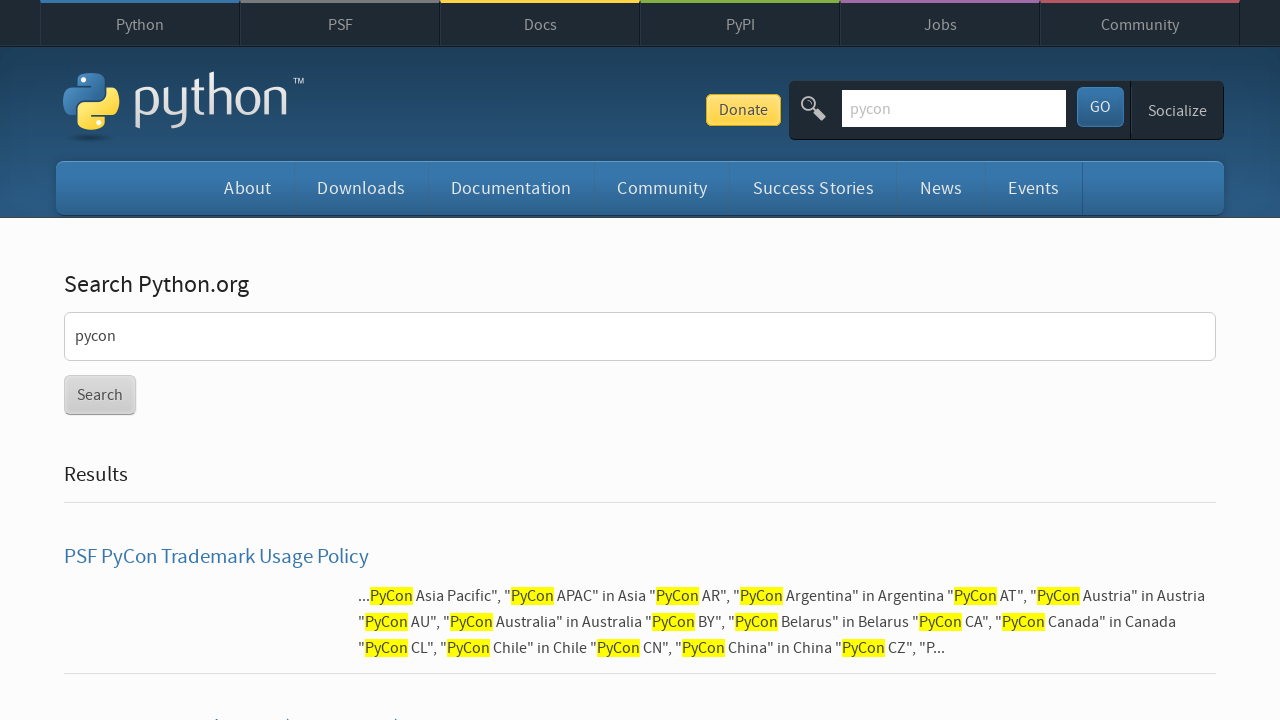

Verified search results were returned (no 'No results found' message)
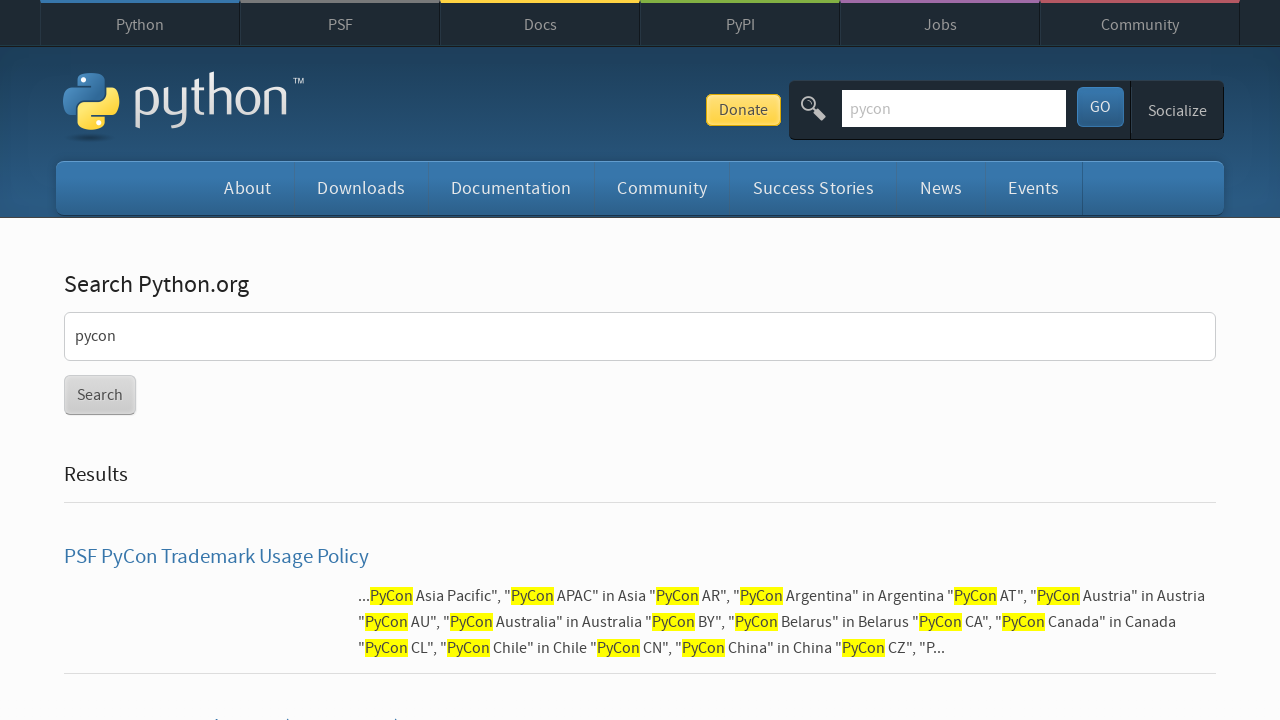

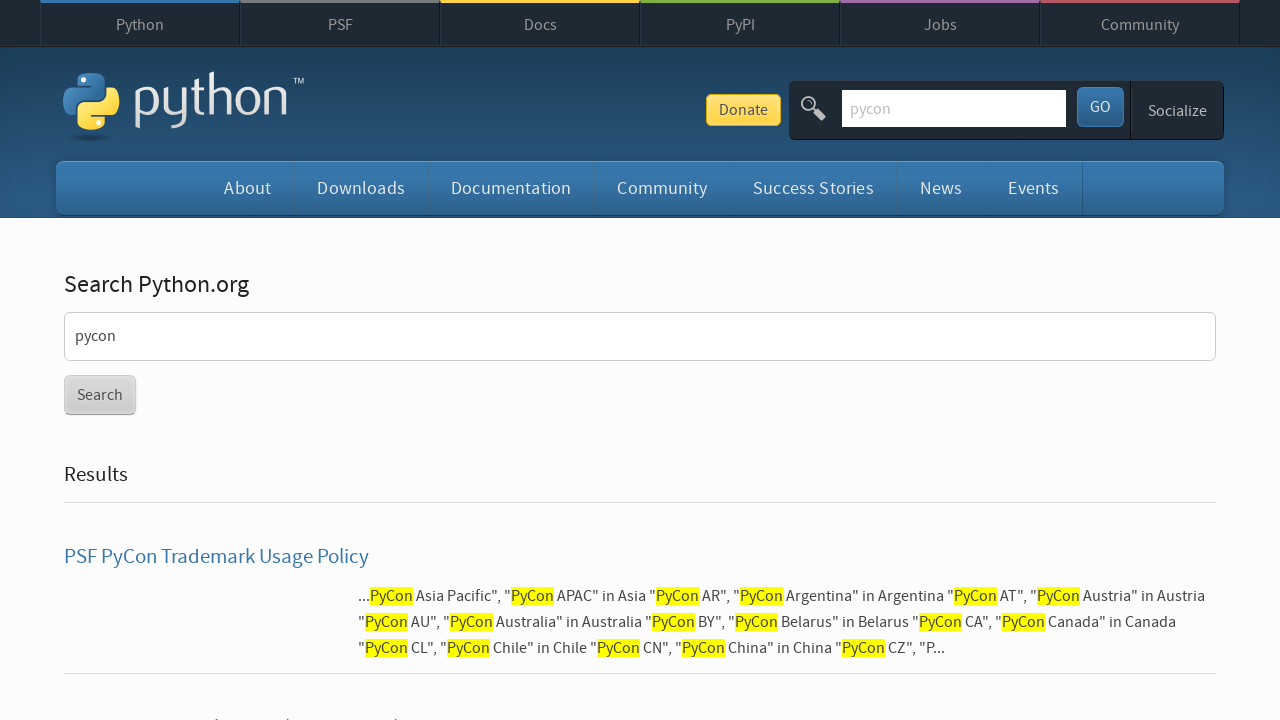